Clicks on the "VPS Hosting" link and verifies navigation to the VPS hosting page by checking URL and page heading

Starting URL: https://www.inmotionhosting.com/

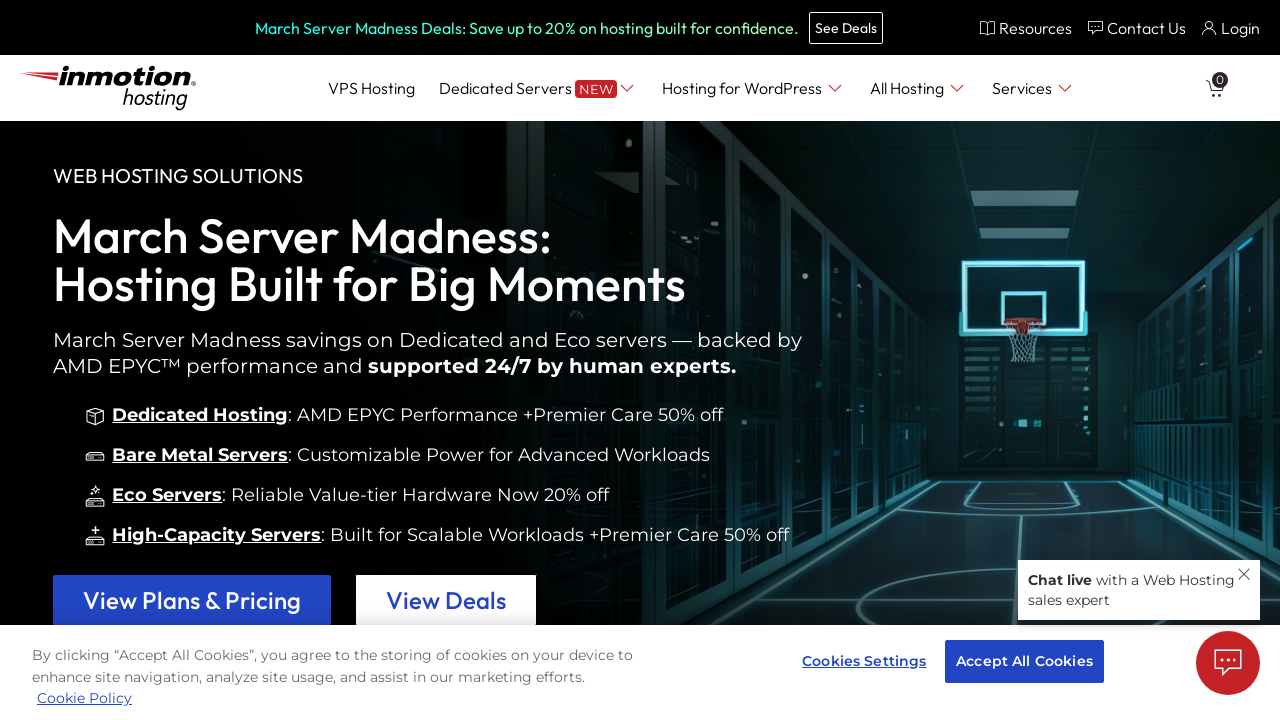

Clicked on the 'VPS Hosting' link at (371, 88) on a[title='VPS Hosting']
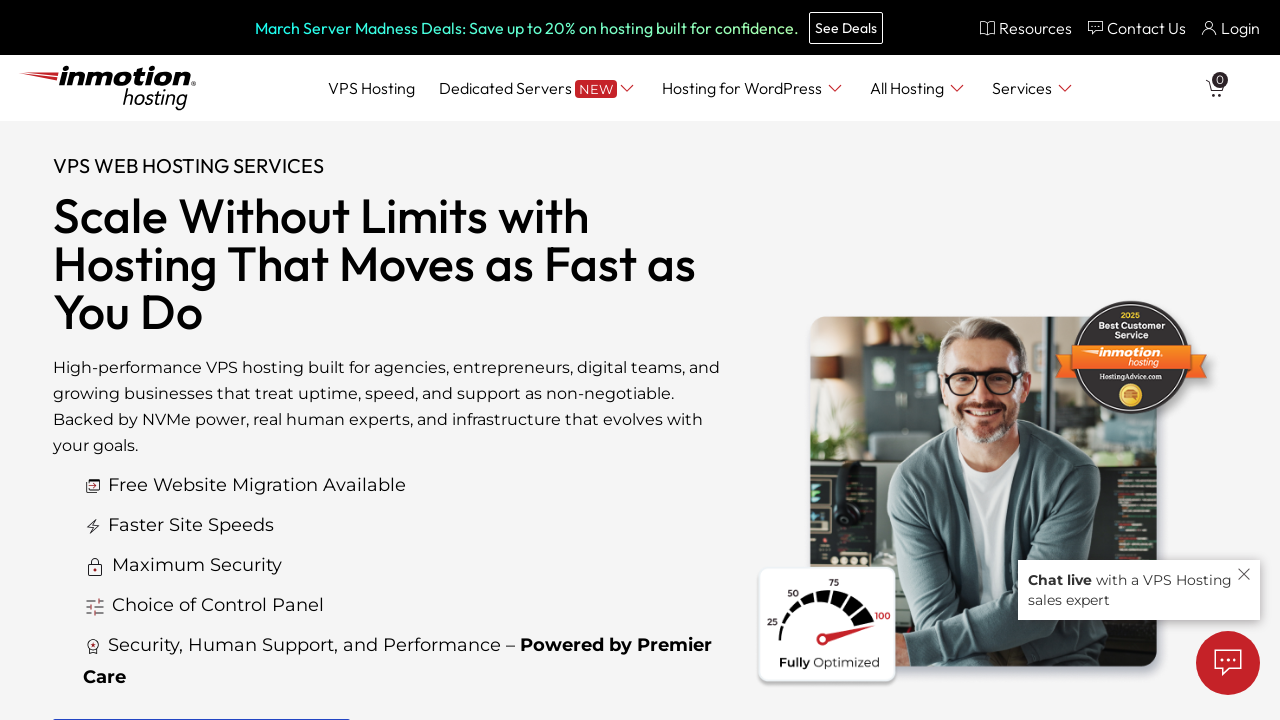

Waited for navigation to VPS hosting page
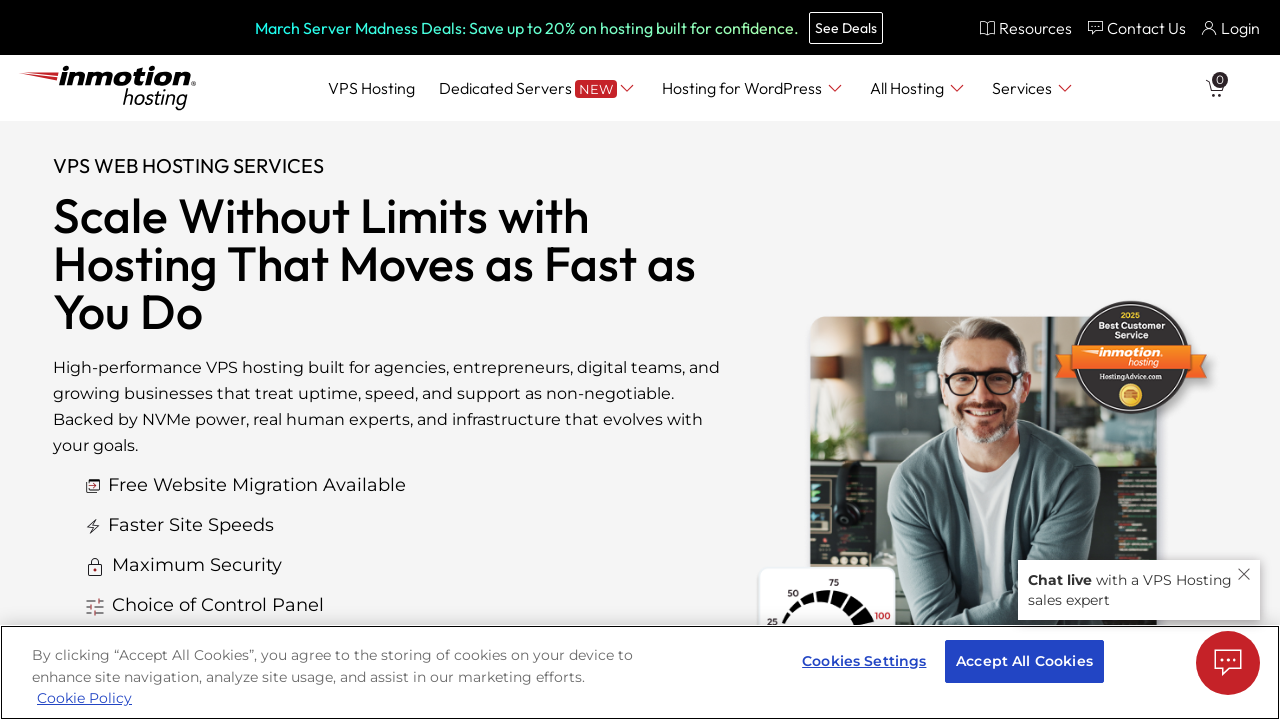

Verified URL contains 'vps'
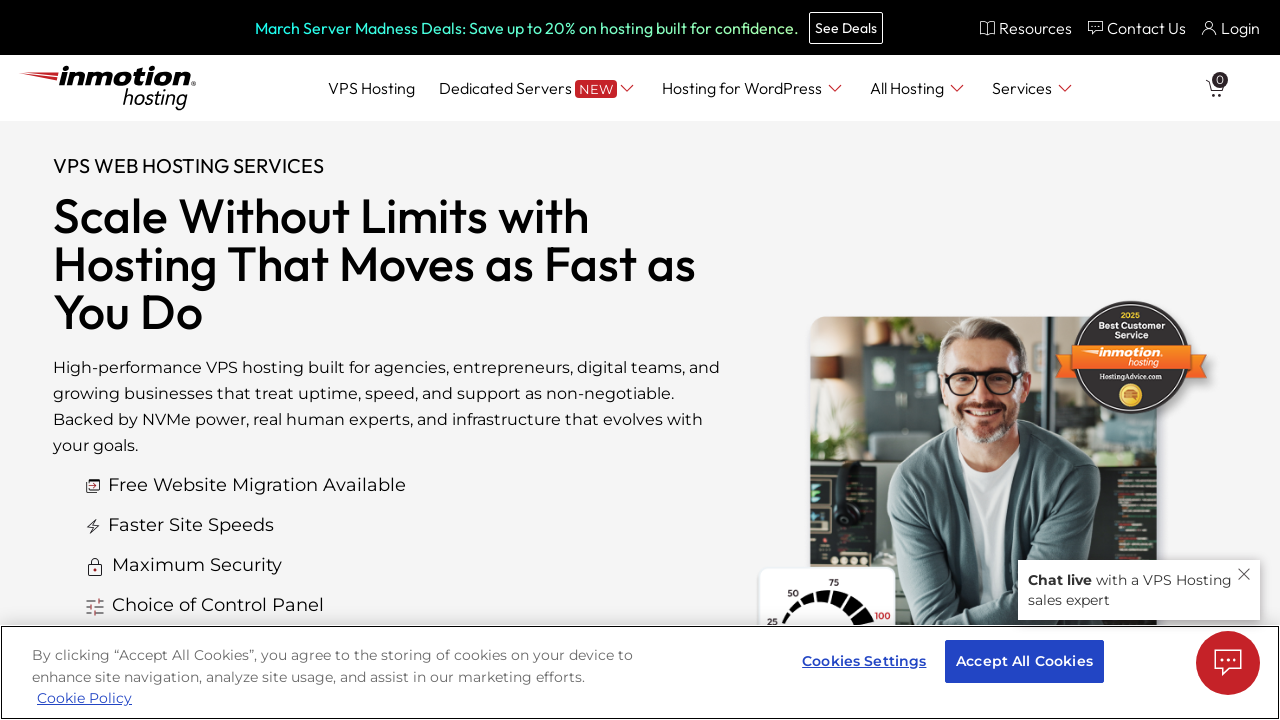

Located h1 heading element
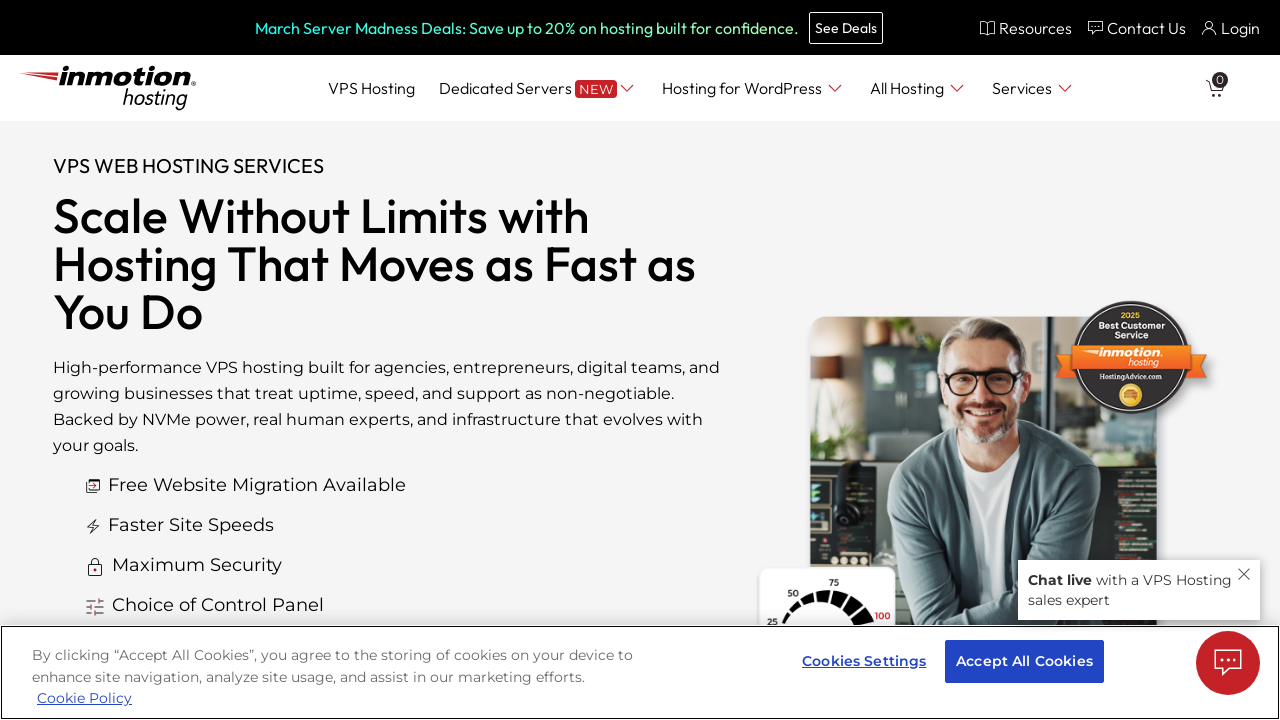

Waited for heading to be visible
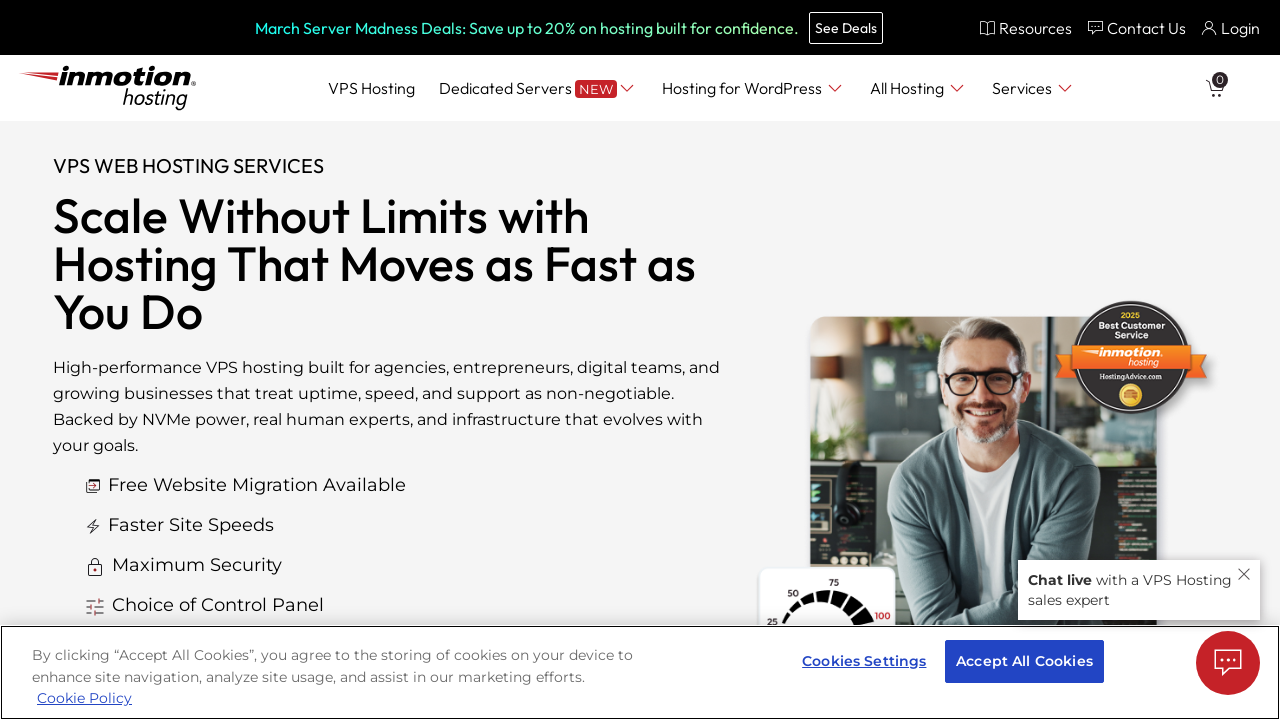

Verified page heading contains 'vps'
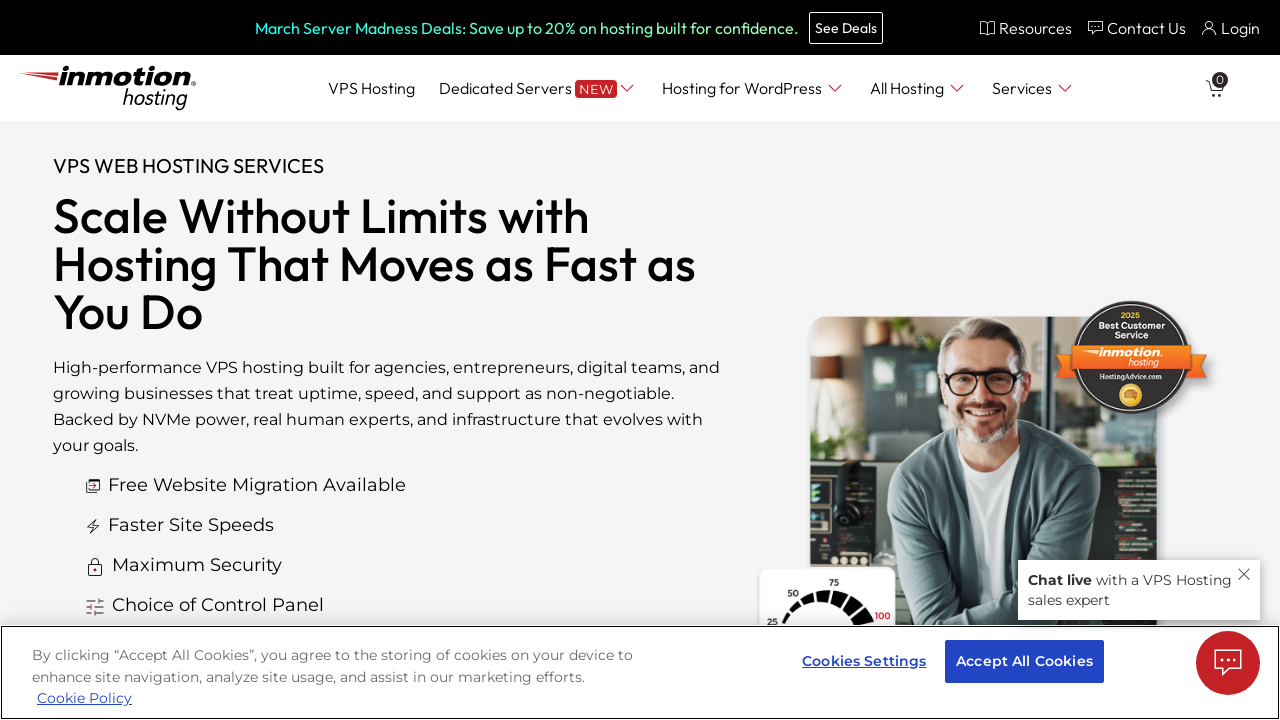

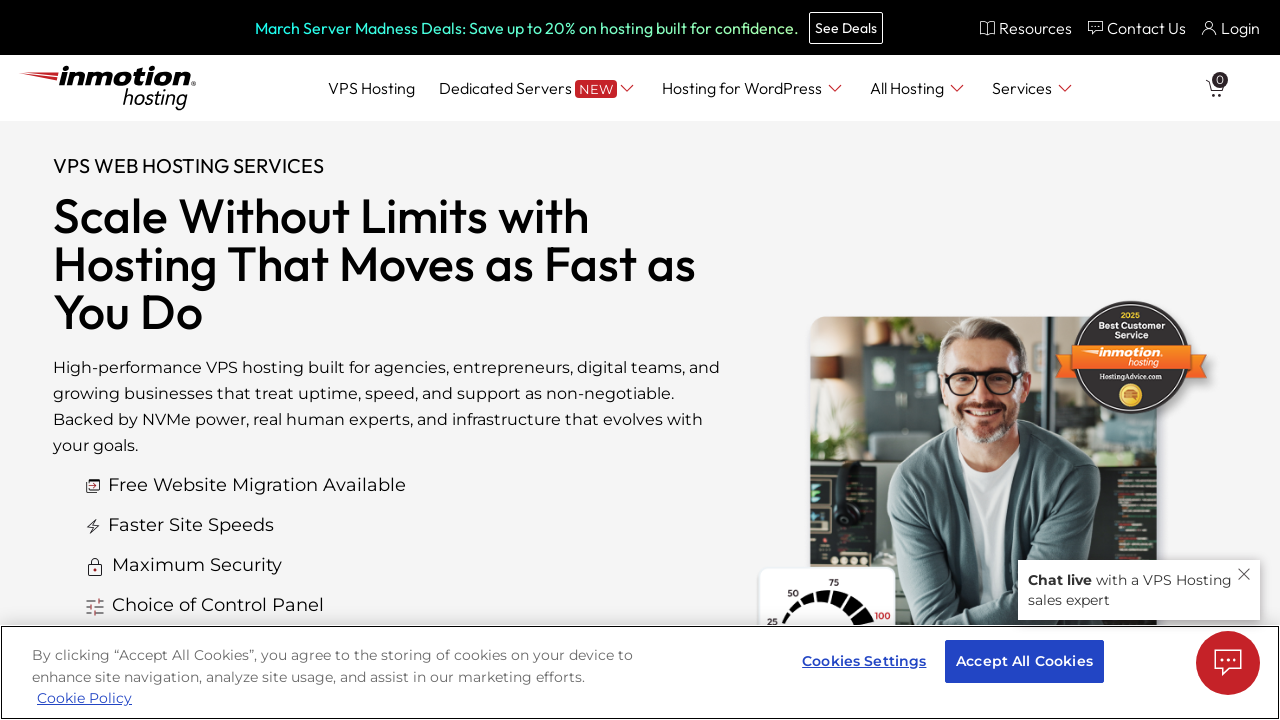